Tests explicit wait functionality by clicking a timer button and waiting for a hidden element with text "WebDriver" to become visible on a Selenium practice page.

Starting URL: http://seleniumpractise.blogspot.in/2016/08/how-to-use-explicit-wait-in-selenium.html

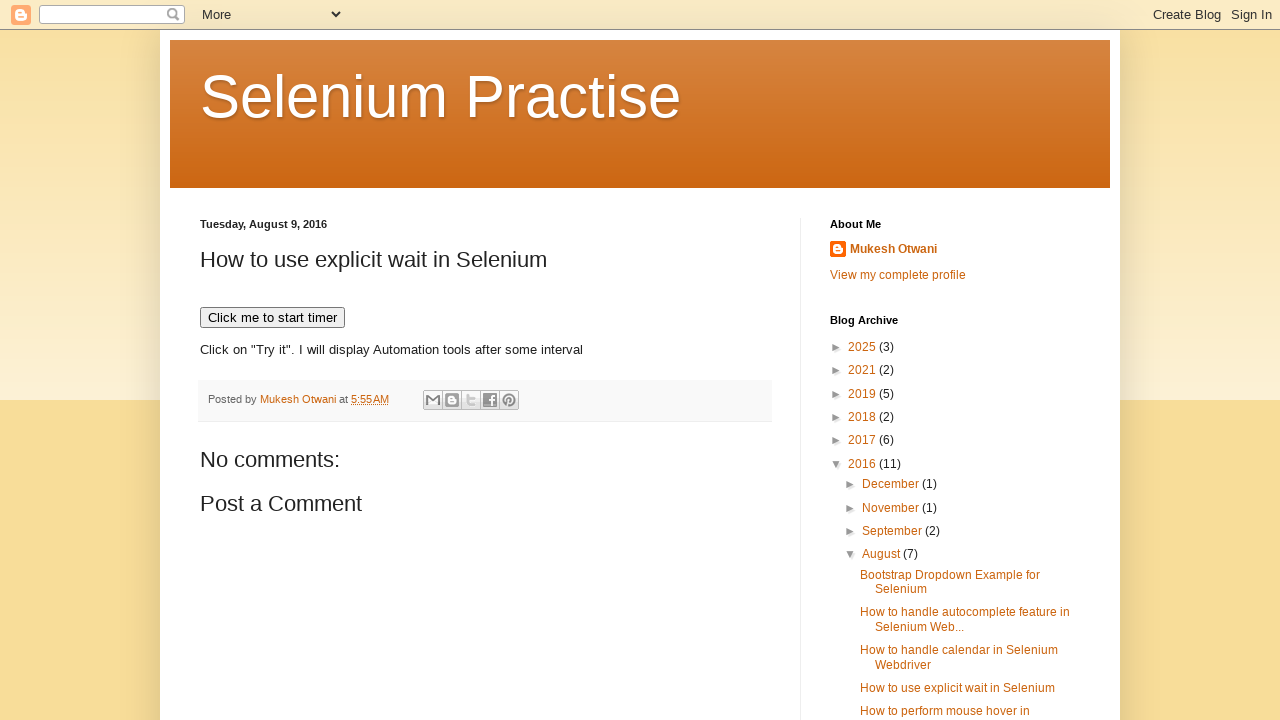

Clicked timer button to start the timer at (272, 318) on xpath=//button[text()='Click me to start timer']
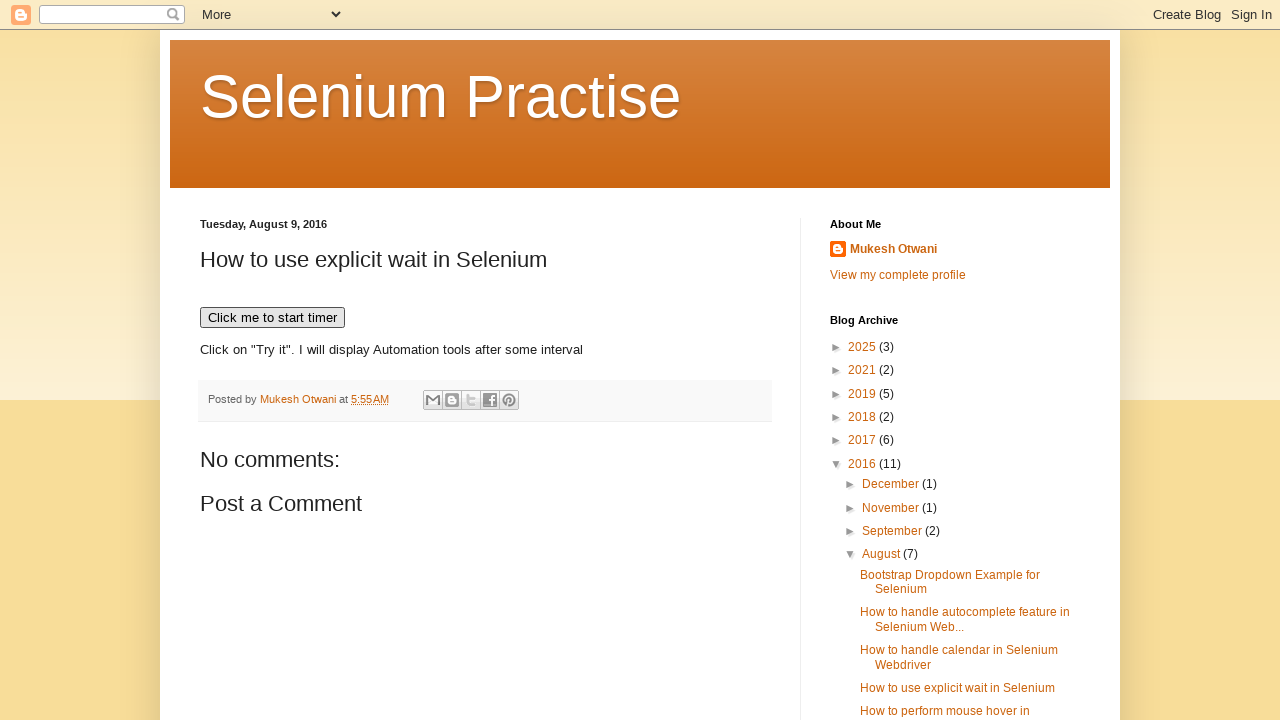

Waited for WebDriver text element to become visible (explicit wait completed)
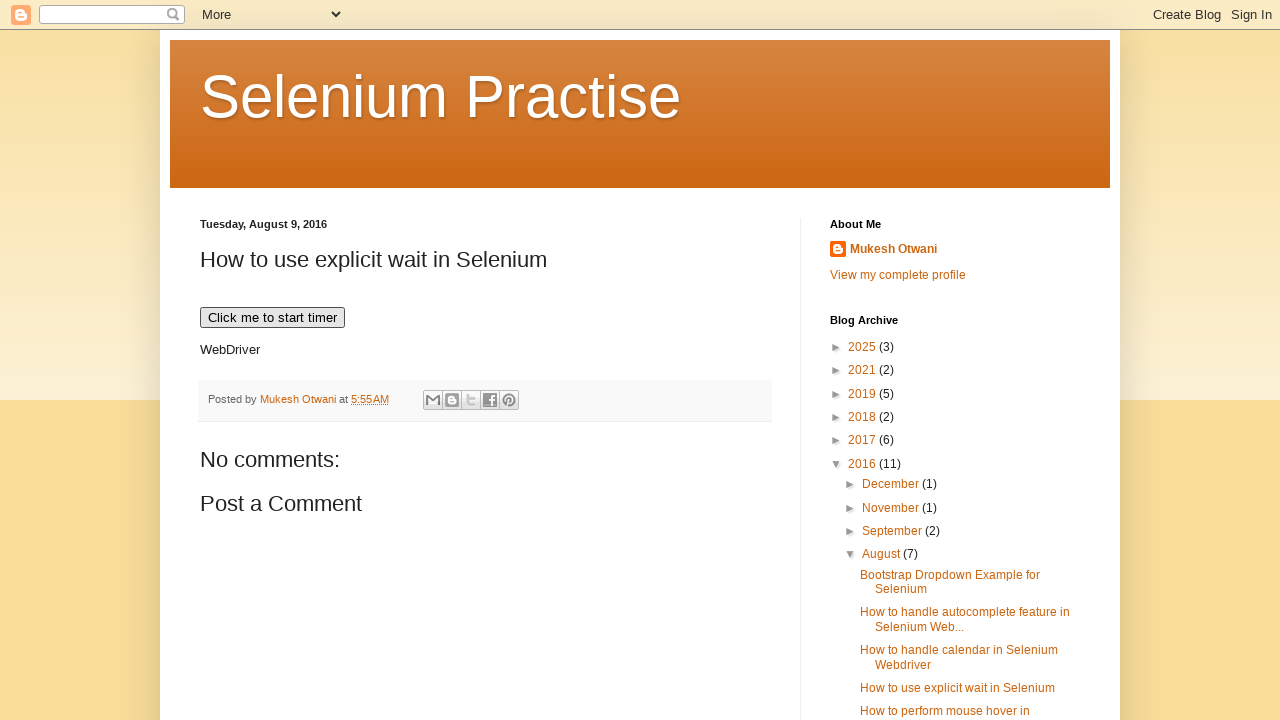

Verified that WebDriver element is visible
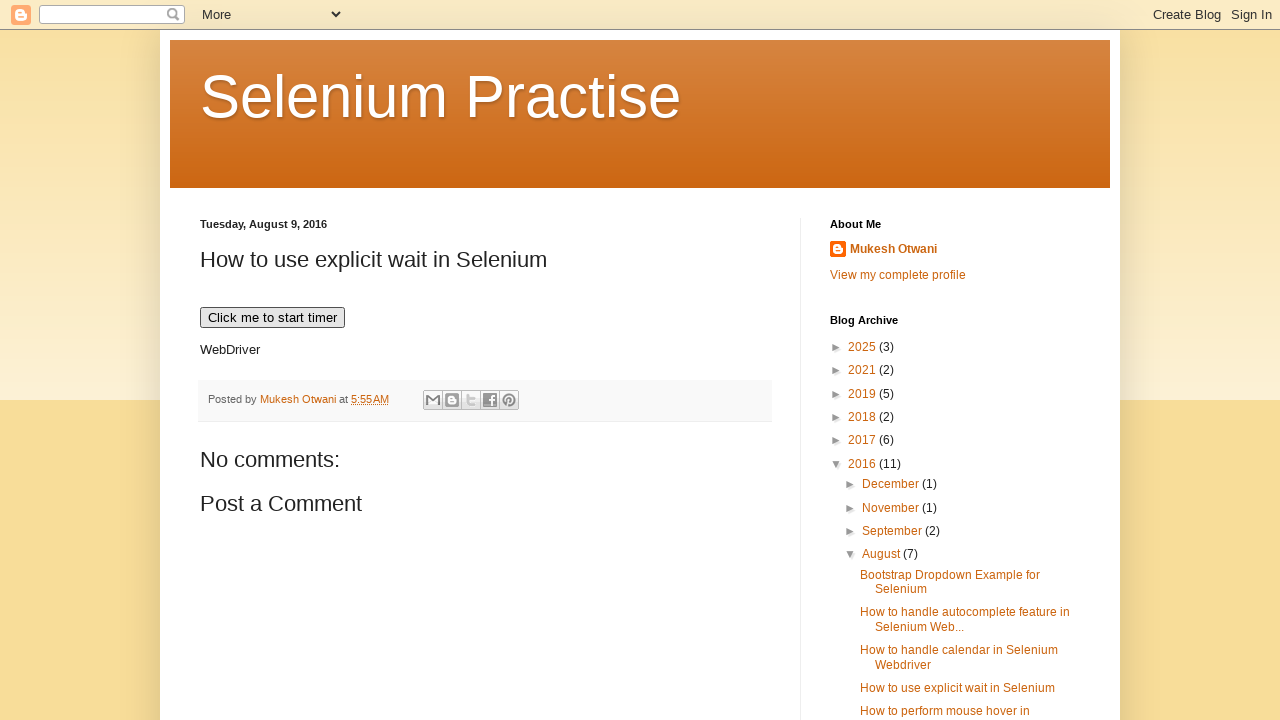

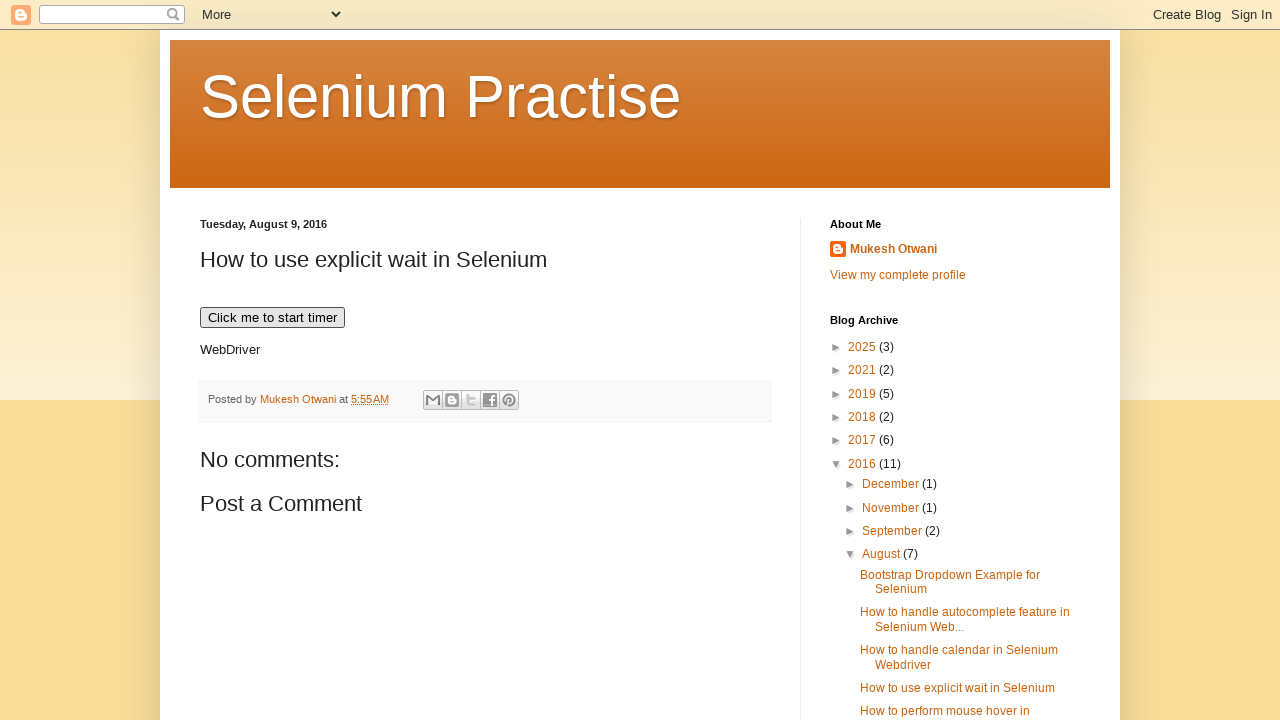